Tests dropdown selection functionality by selecting currency options using different methods - by index, visible text, and value

Starting URL: https://rahulshettyacademy.com/dropdownsPractise/

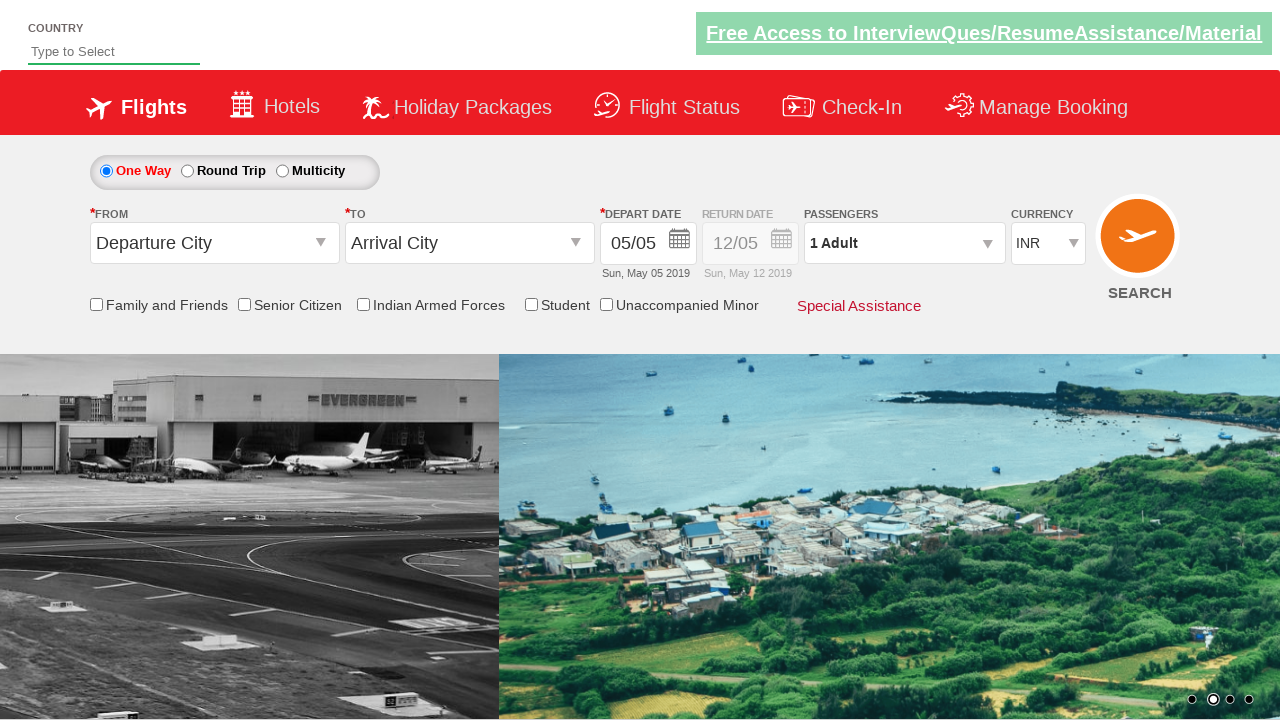

Selected currency dropdown option by index 3 (4th option) on #ctl00_mainContent_DropDownListCurrency
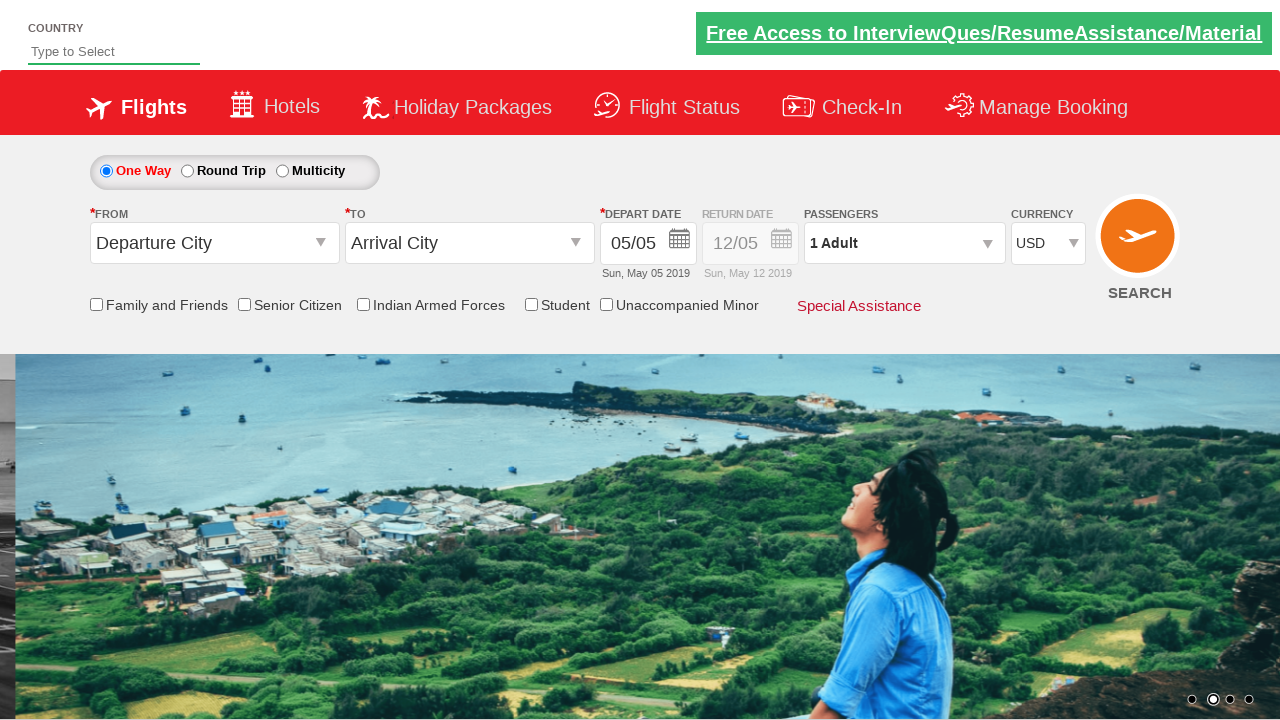

Selected currency dropdown option by visible text 'AED' on #ctl00_mainContent_DropDownListCurrency
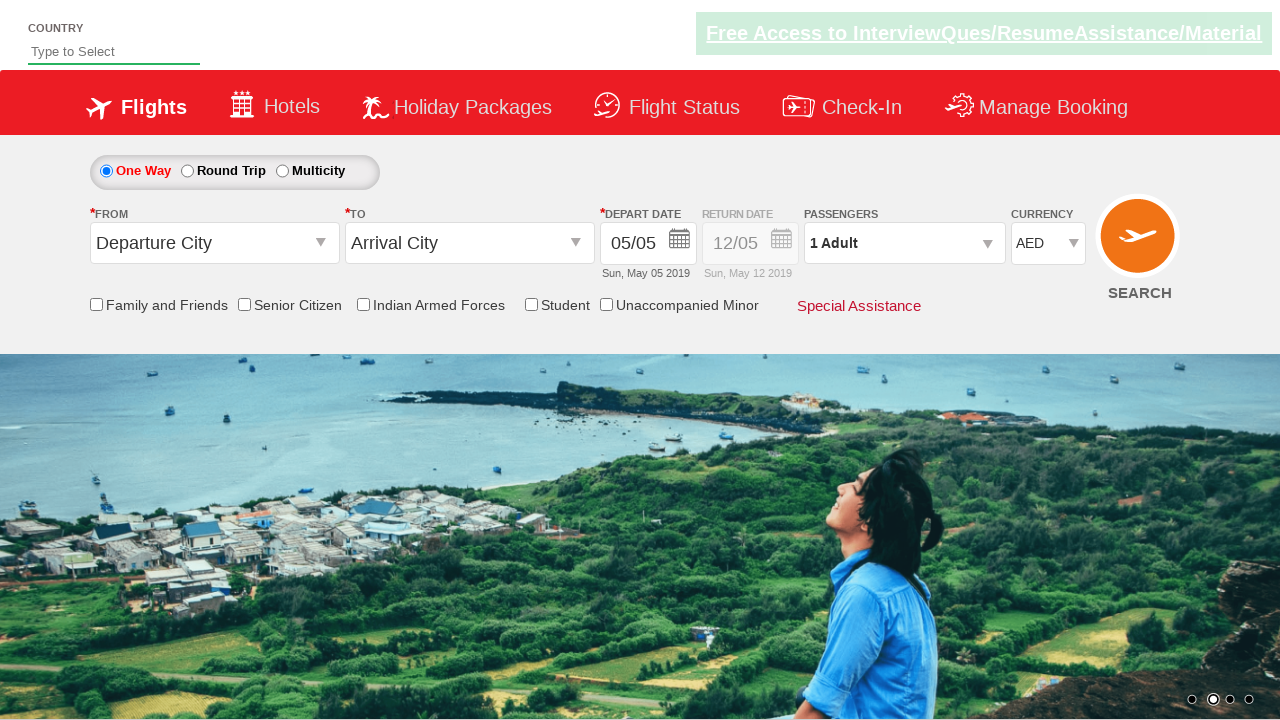

Selected currency dropdown option by value 'USD' on #ctl00_mainContent_DropDownListCurrency
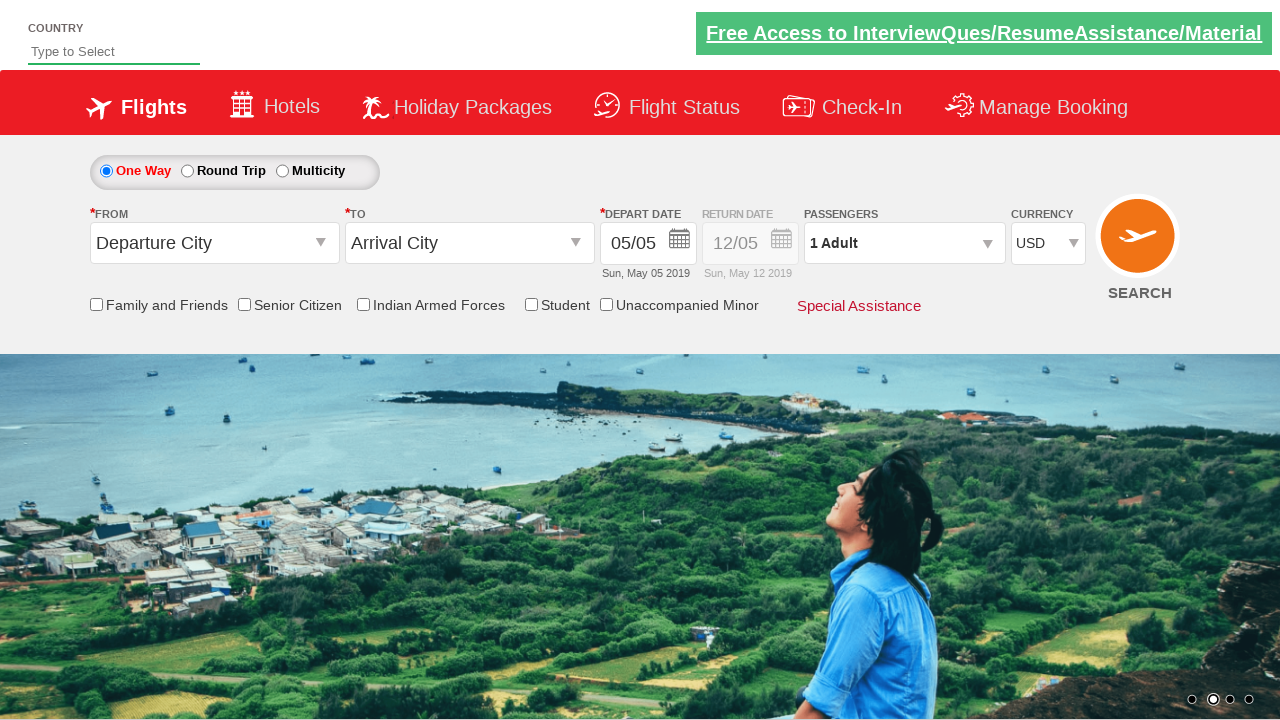

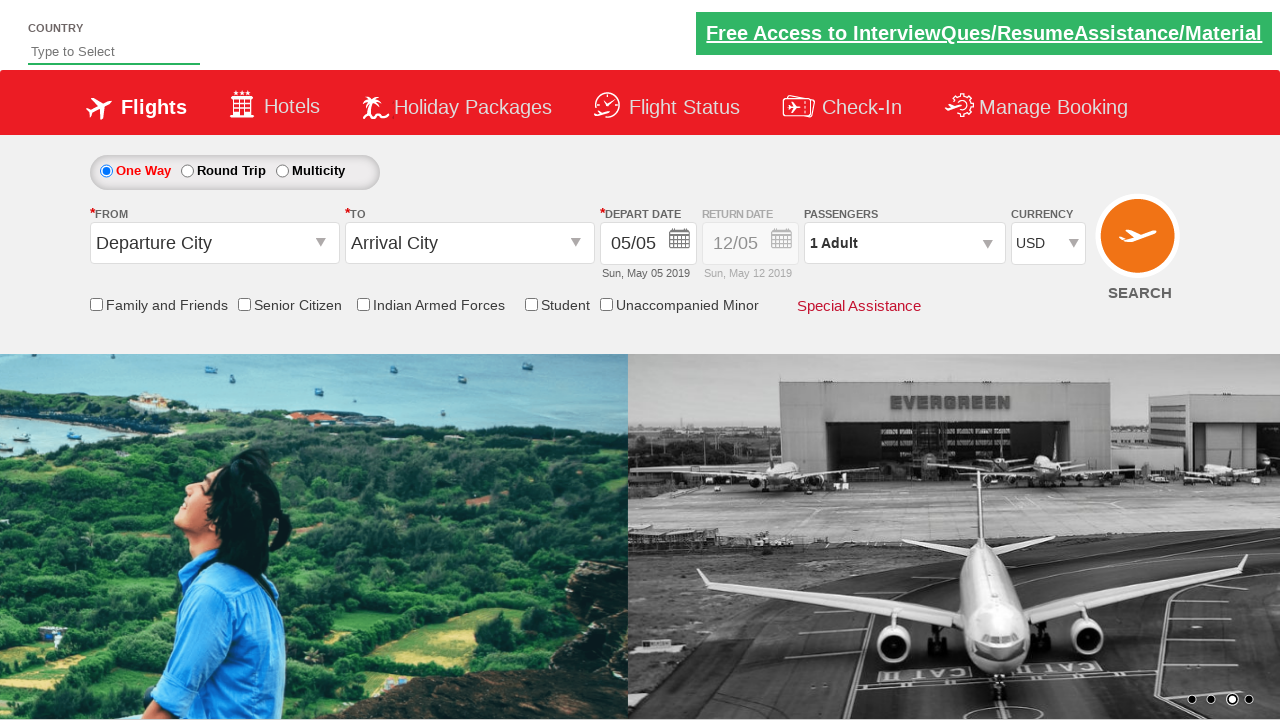